Tests navigation to the Practice Form section on DemoQA website by clicking on the Forms button and then the Practice Form link, then verifies the correct URL is loaded.

Starting URL: https://demoqa.com

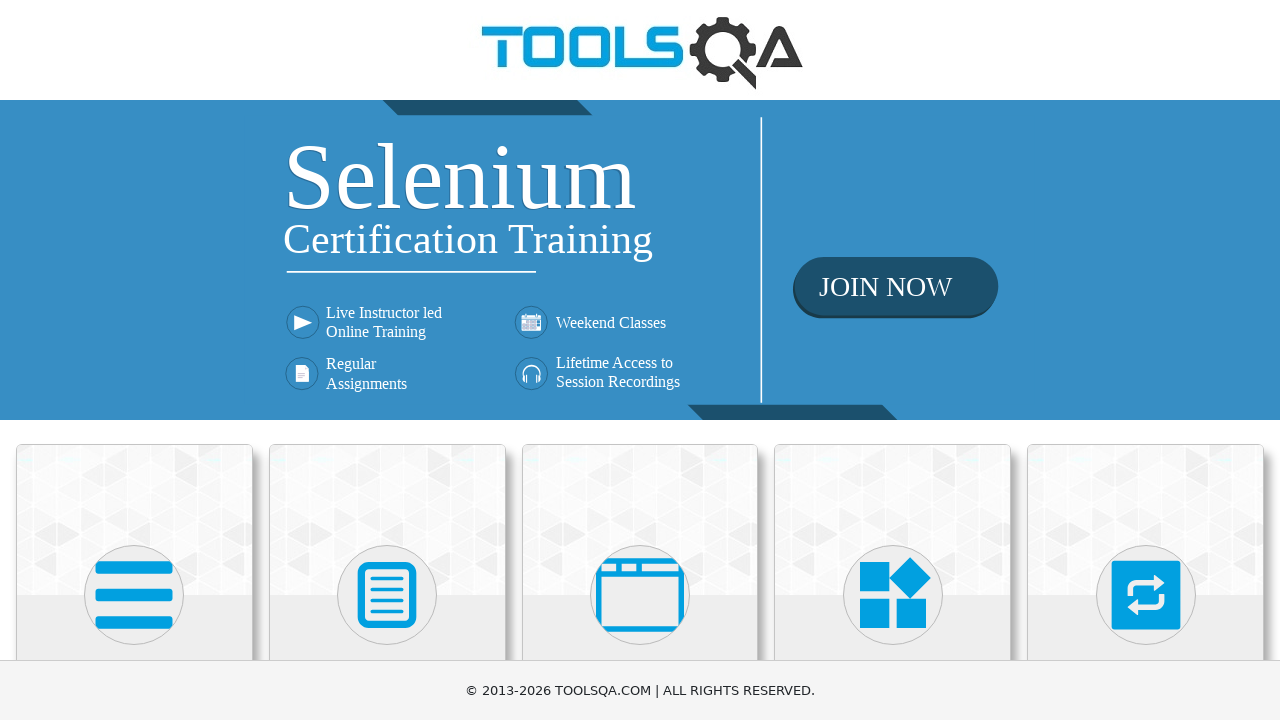

Waited for Forms button to be visible
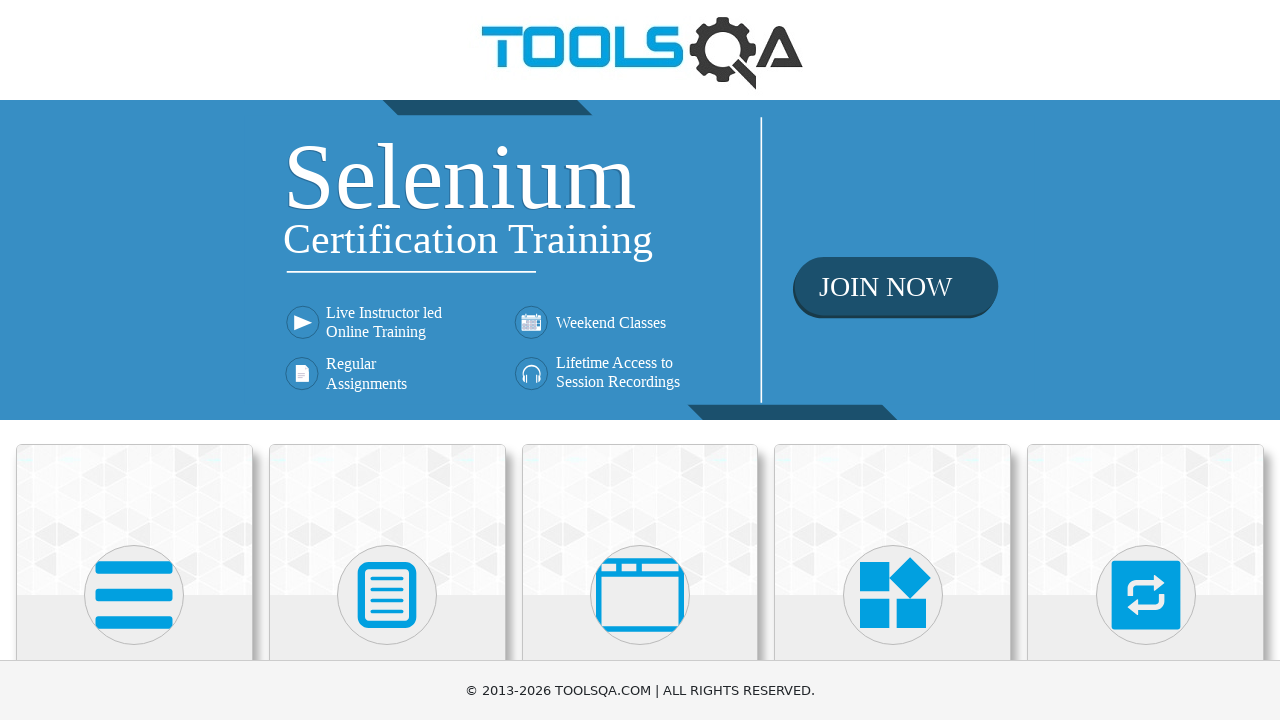

Clicked on Forms button at (387, 360) on xpath=//h5[text()='Forms']
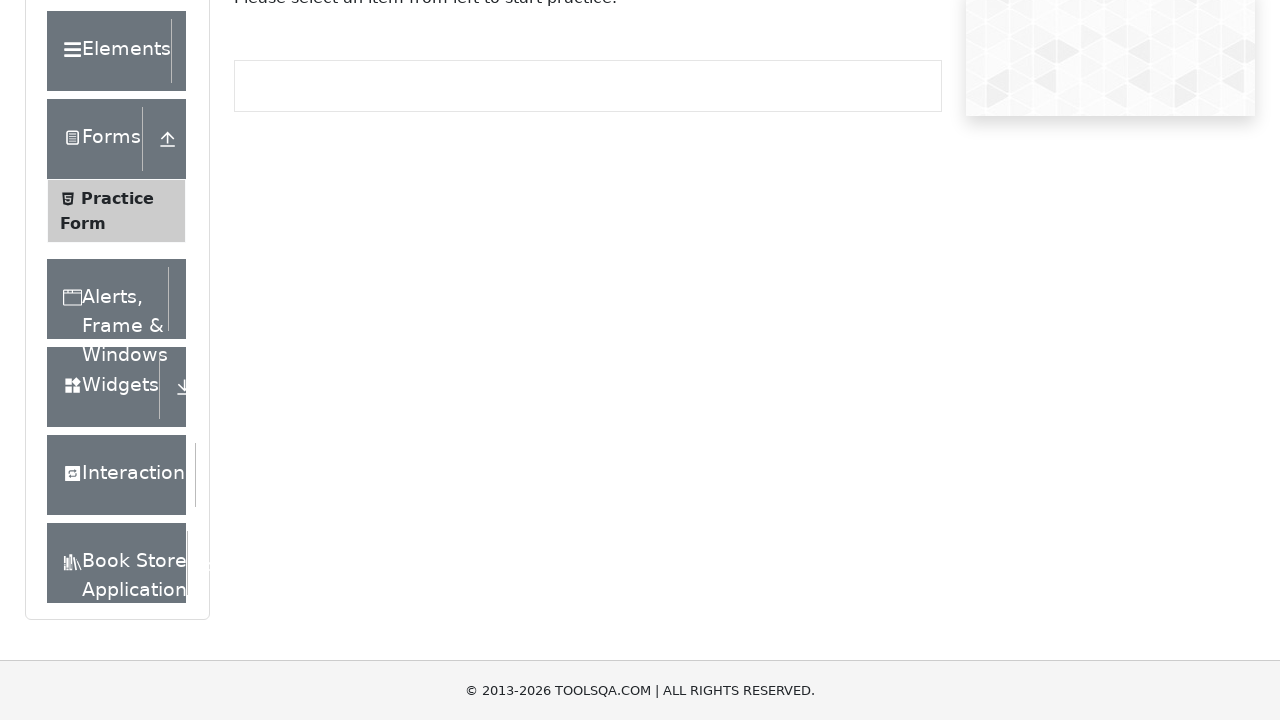

Waited for Practice Form link to be visible
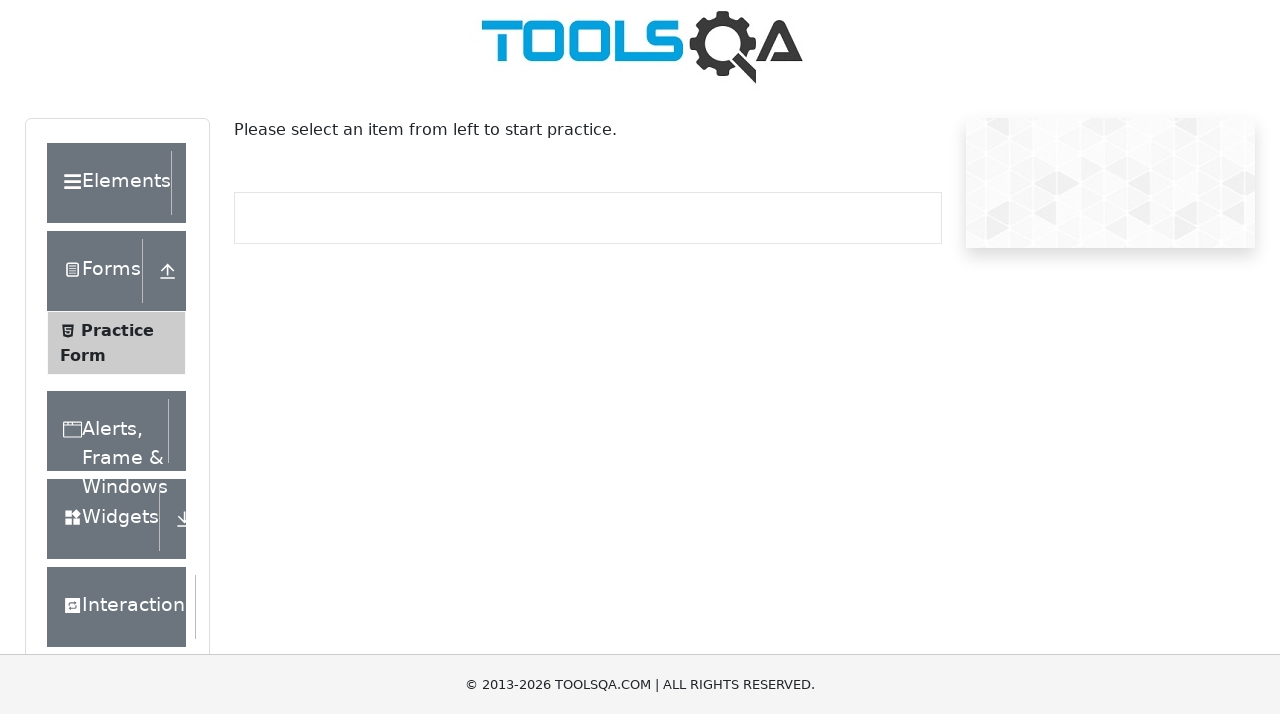

Clicked on Practice Form link at (117, 336) on xpath=//span[text()='Practice Form']
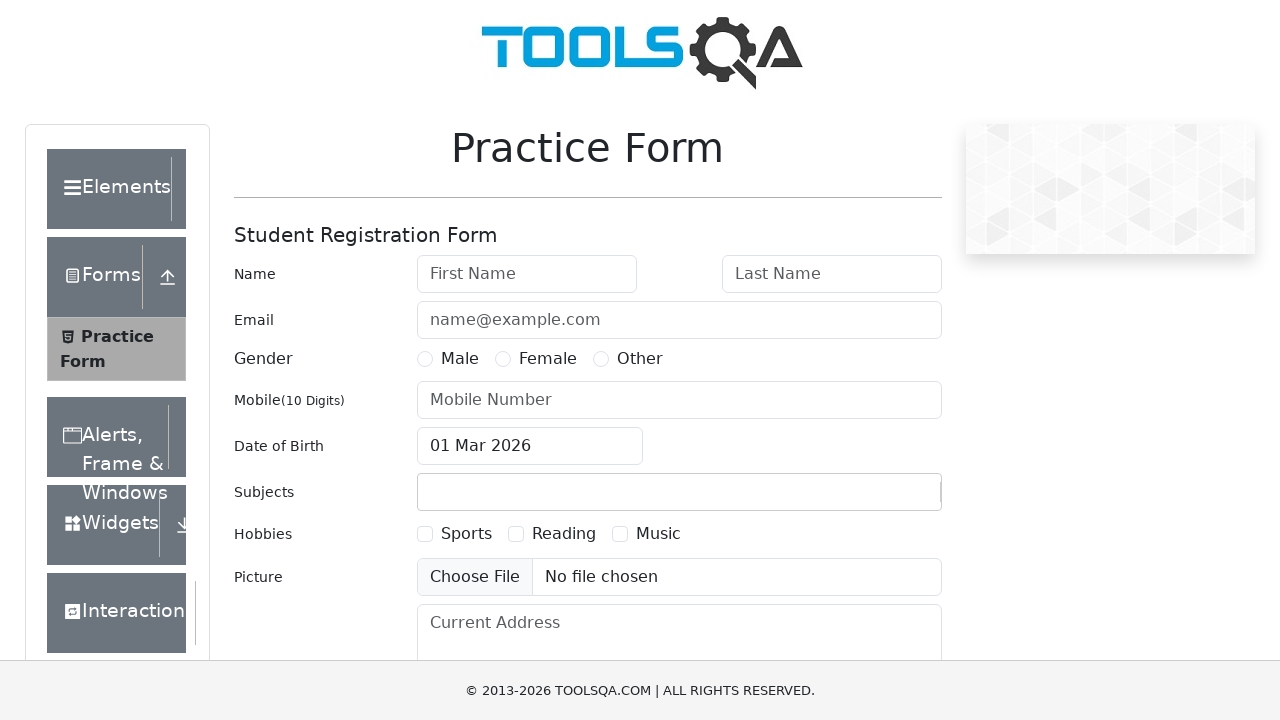

Verified successful navigation to Practice Form page at https://demoqa.com/automation-practice-form
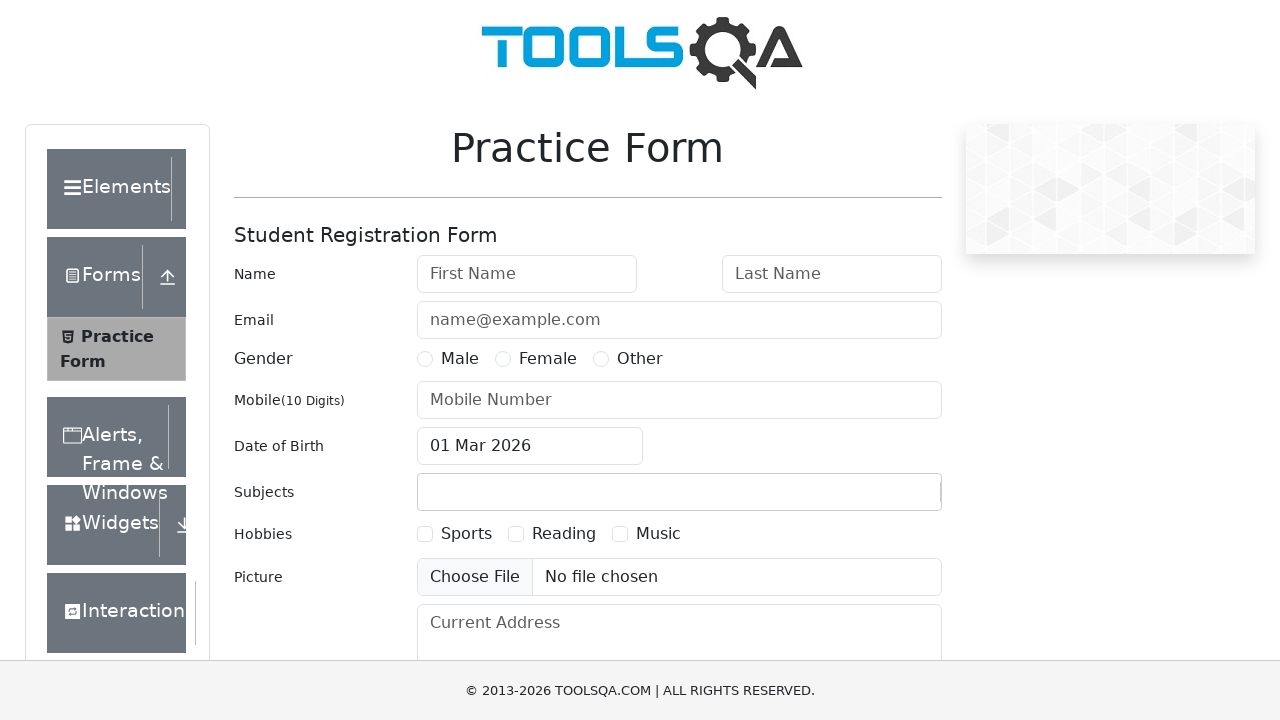

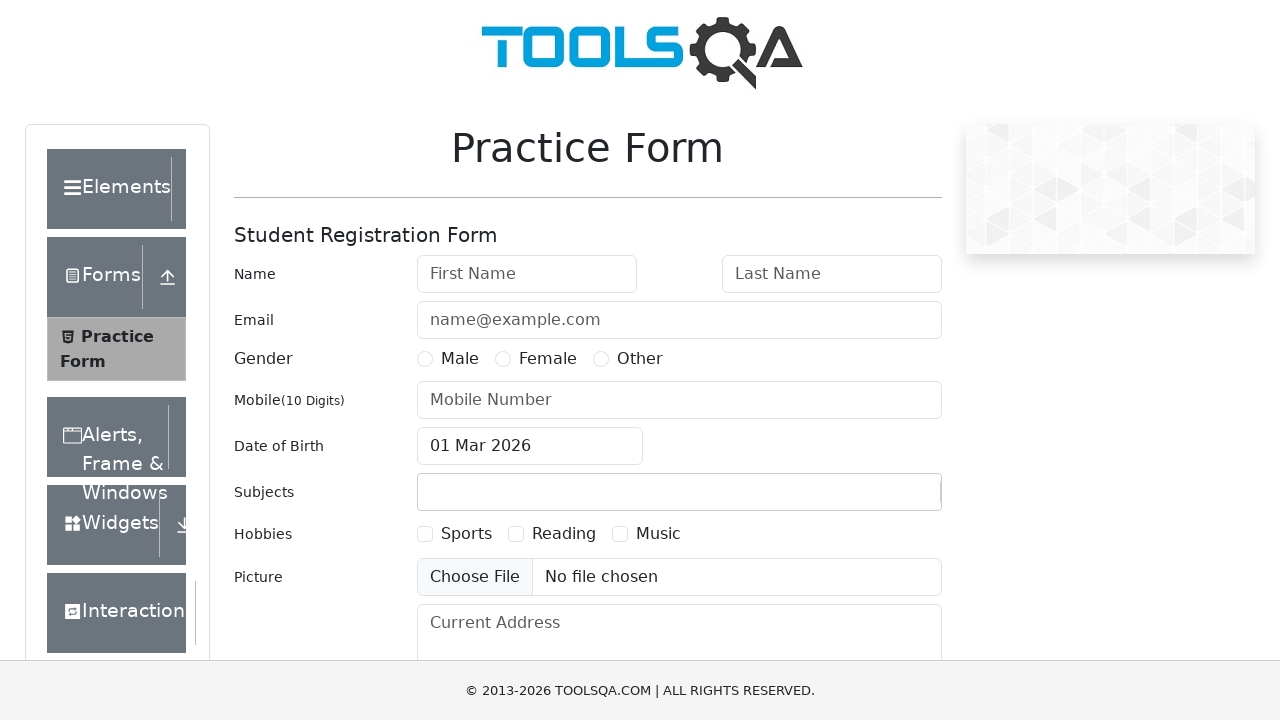